Tests dropdown menu visibility by hovering over each navigation bar item

Starting URL: https://np.edu.sg/home

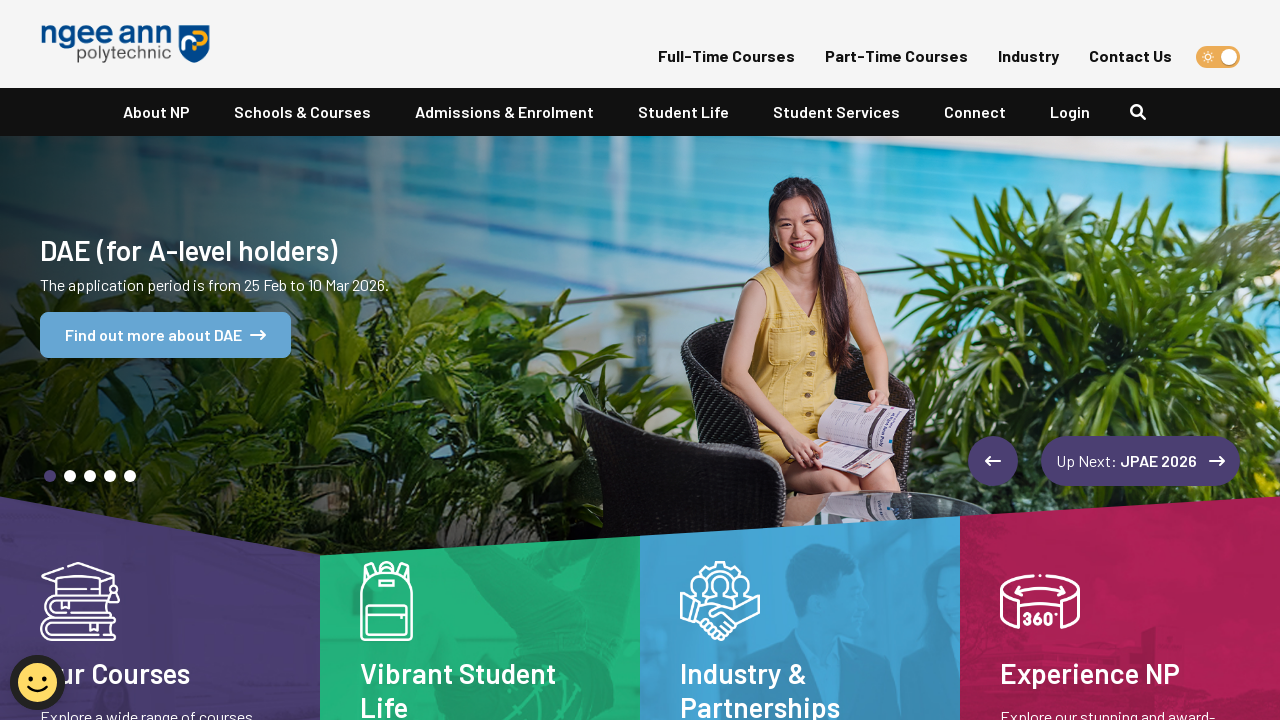

Hovered over navbar item 1 at (156, 112) on xpath=//*[@id="navbarNavDropdown"]/ul/li[1]
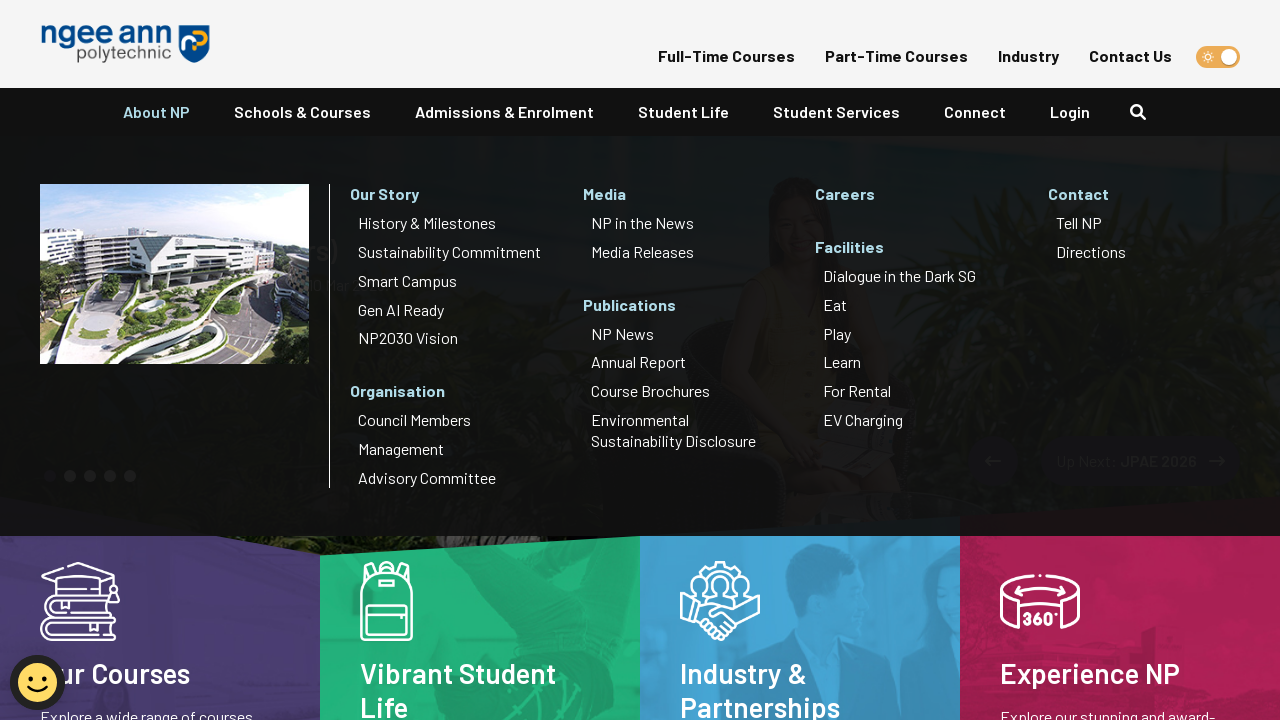

Waited 1000ms for dropdown animation on navbar item 1
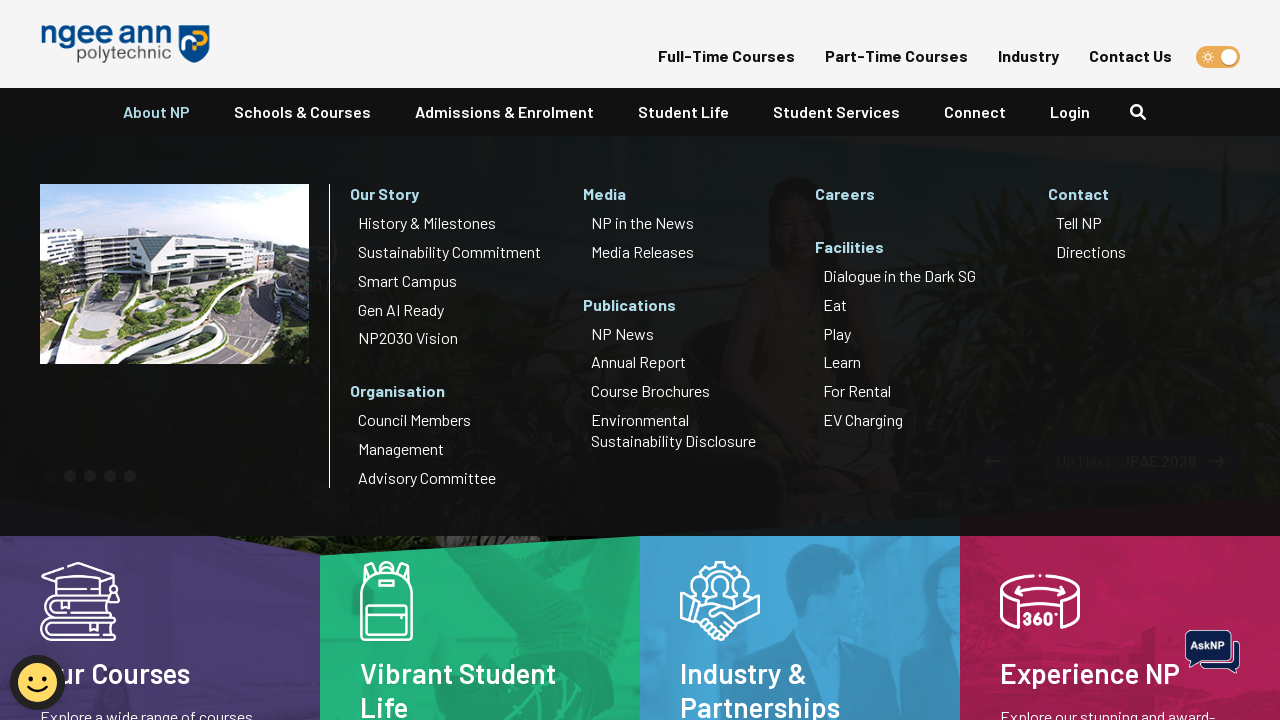

Verified dropdown menu is visible for navbar item 1
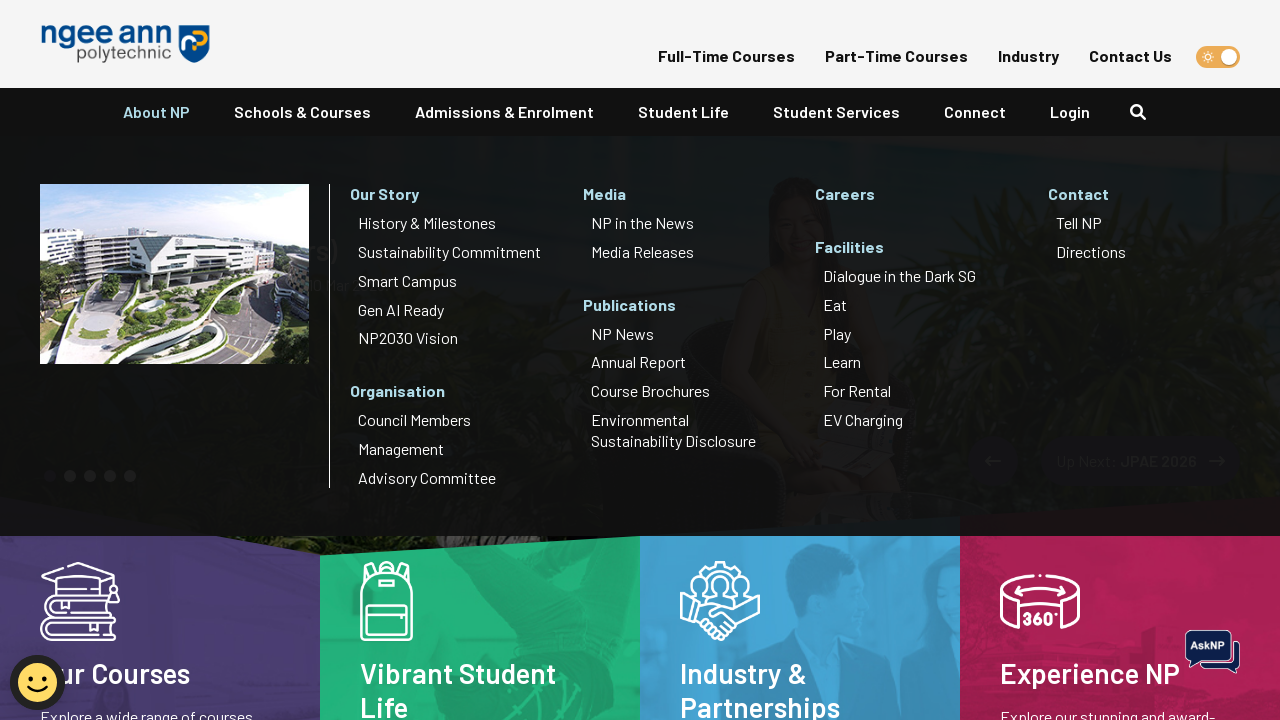

Hovered over navbar item 2 at (302, 112) on xpath=//*[@id="navbarNavDropdown"]/ul/li[2]
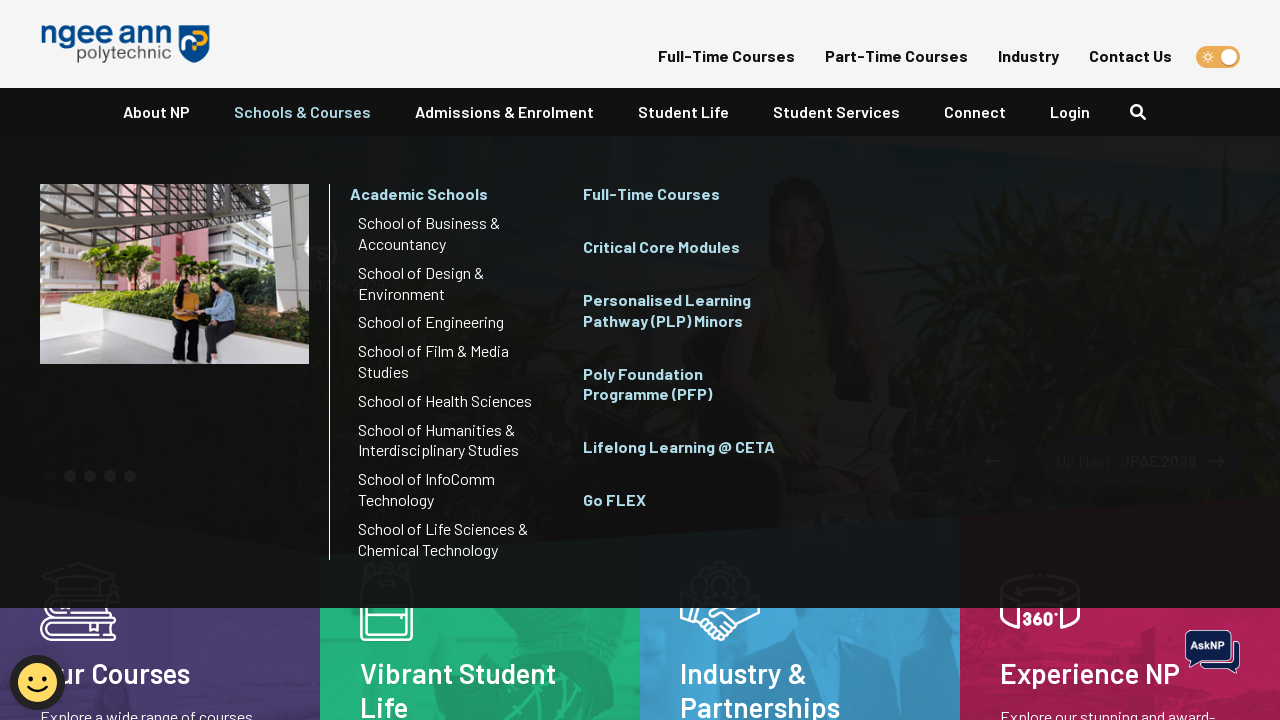

Waited 1000ms for dropdown animation on navbar item 2
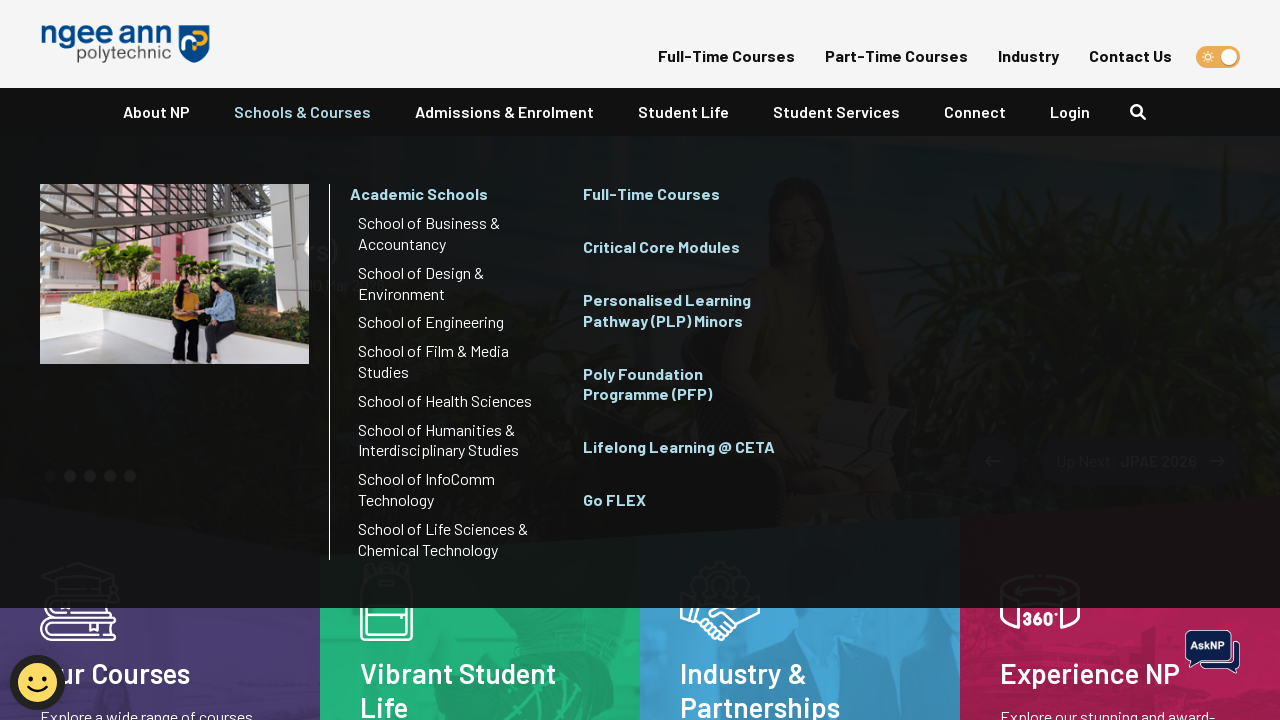

Verified dropdown menu is visible for navbar item 2
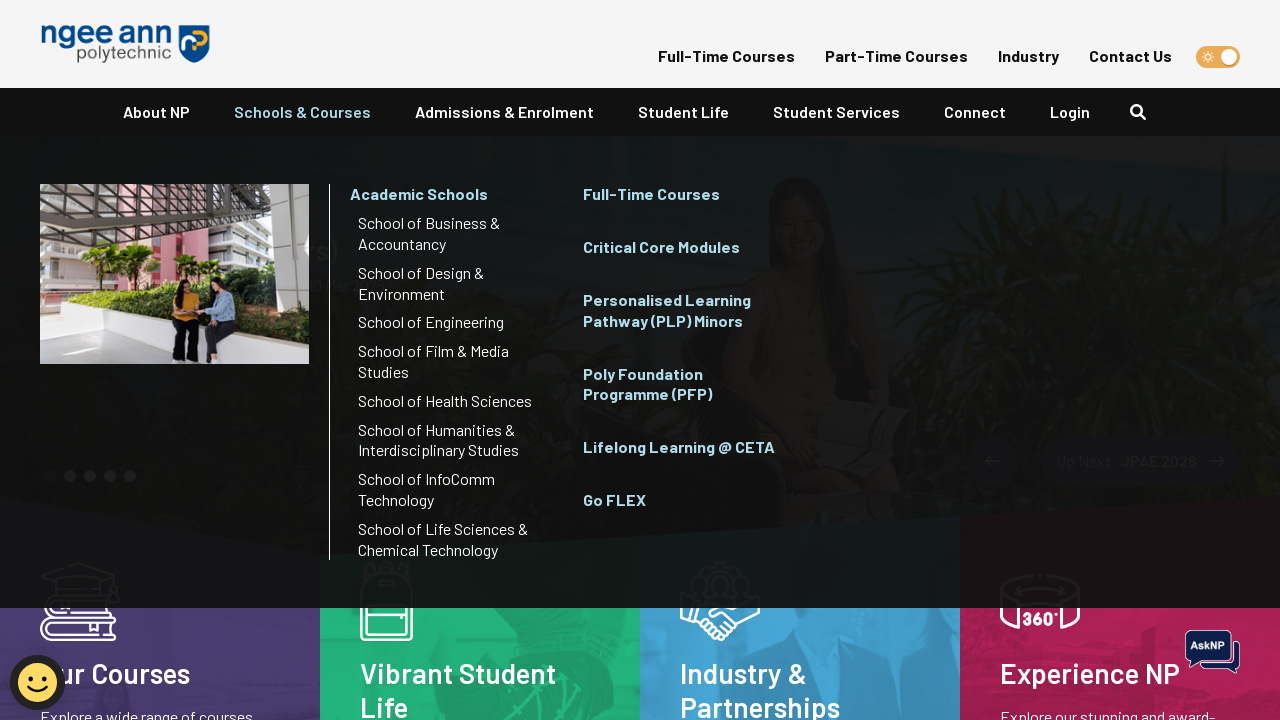

Hovered over navbar item 3 at (504, 112) on xpath=//*[@id="navbarNavDropdown"]/ul/li[3]
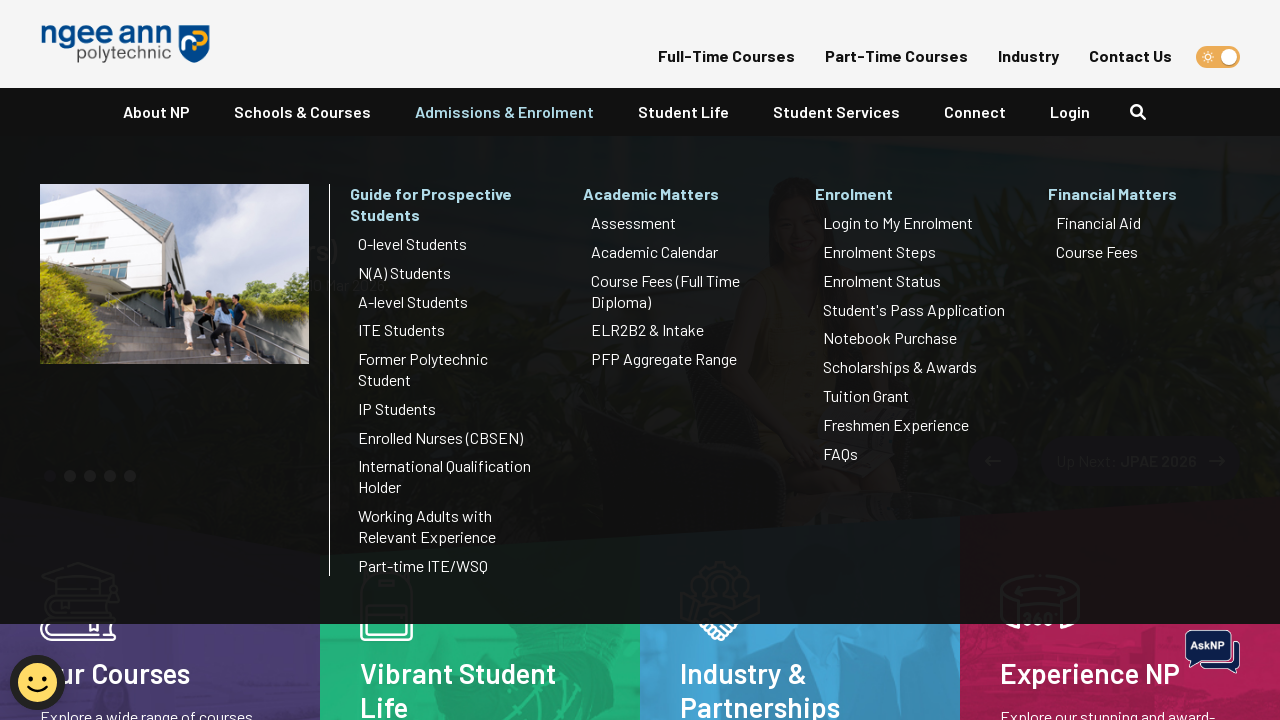

Waited 1000ms for dropdown animation on navbar item 3
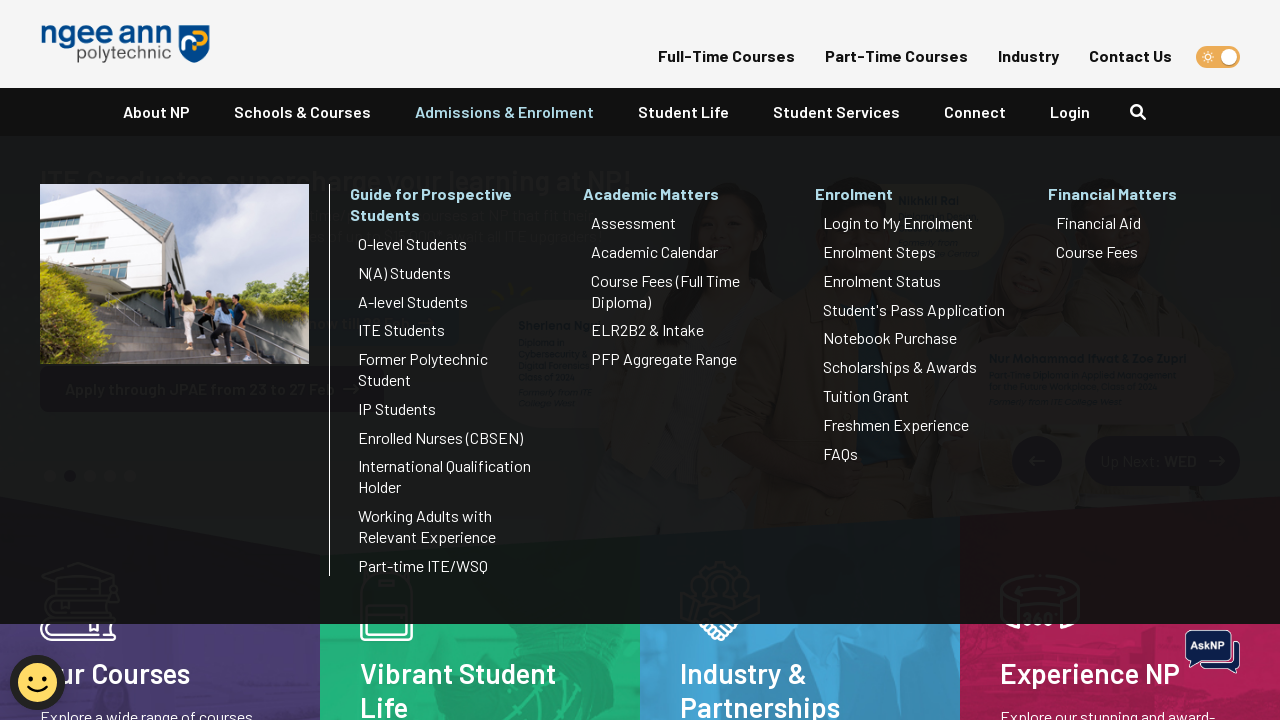

Verified dropdown menu is visible for navbar item 3
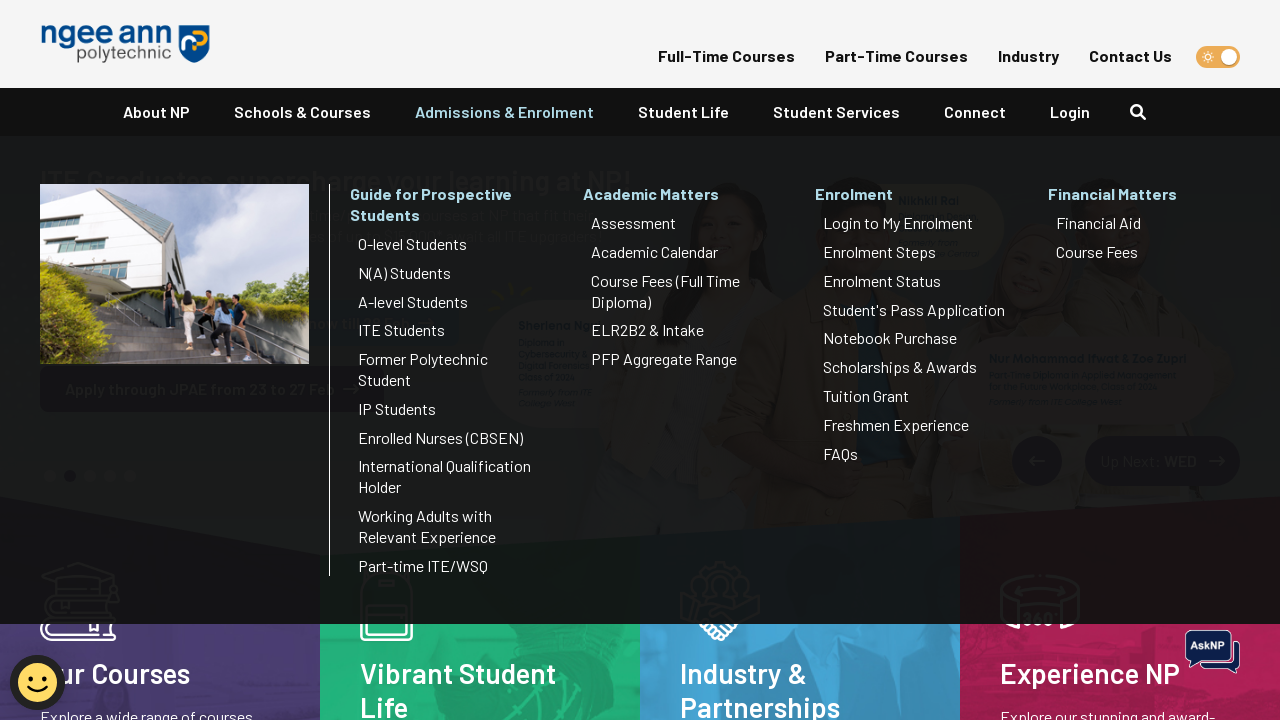

Hovered over navbar item 4 at (683, 112) on xpath=//*[@id="navbarNavDropdown"]/ul/li[4]
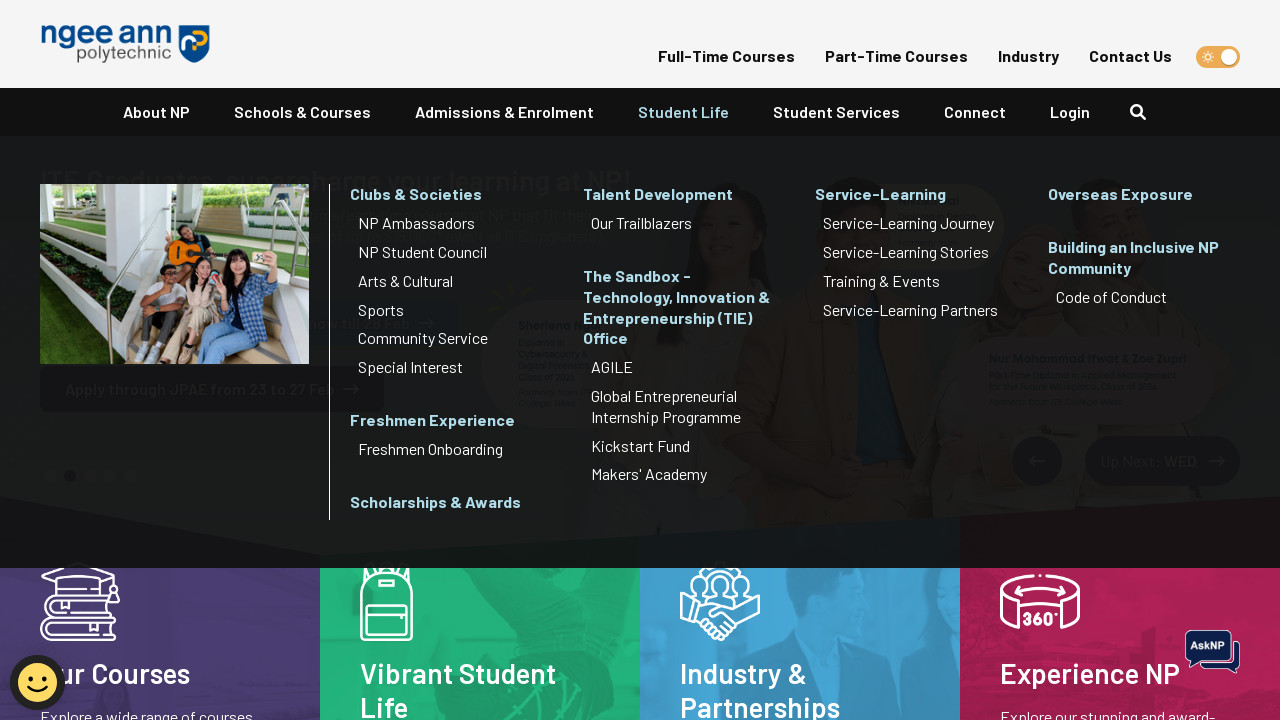

Waited 1000ms for dropdown animation on navbar item 4
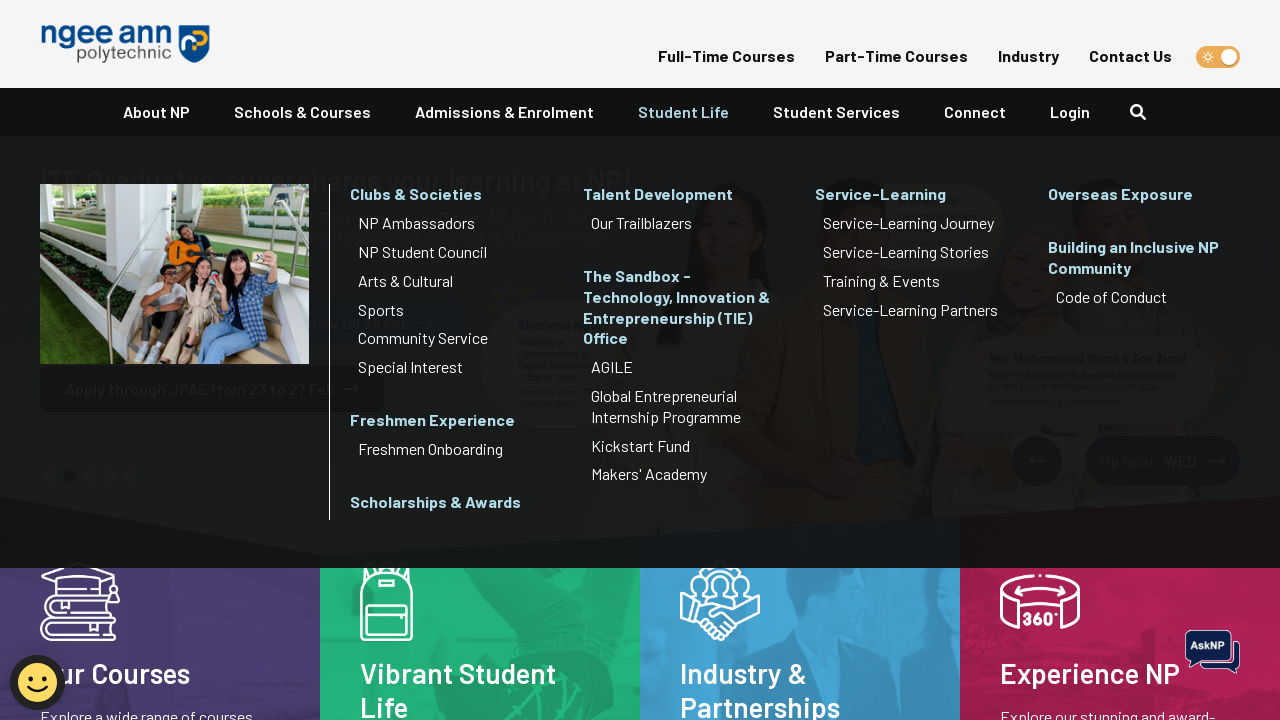

Verified dropdown menu is visible for navbar item 4
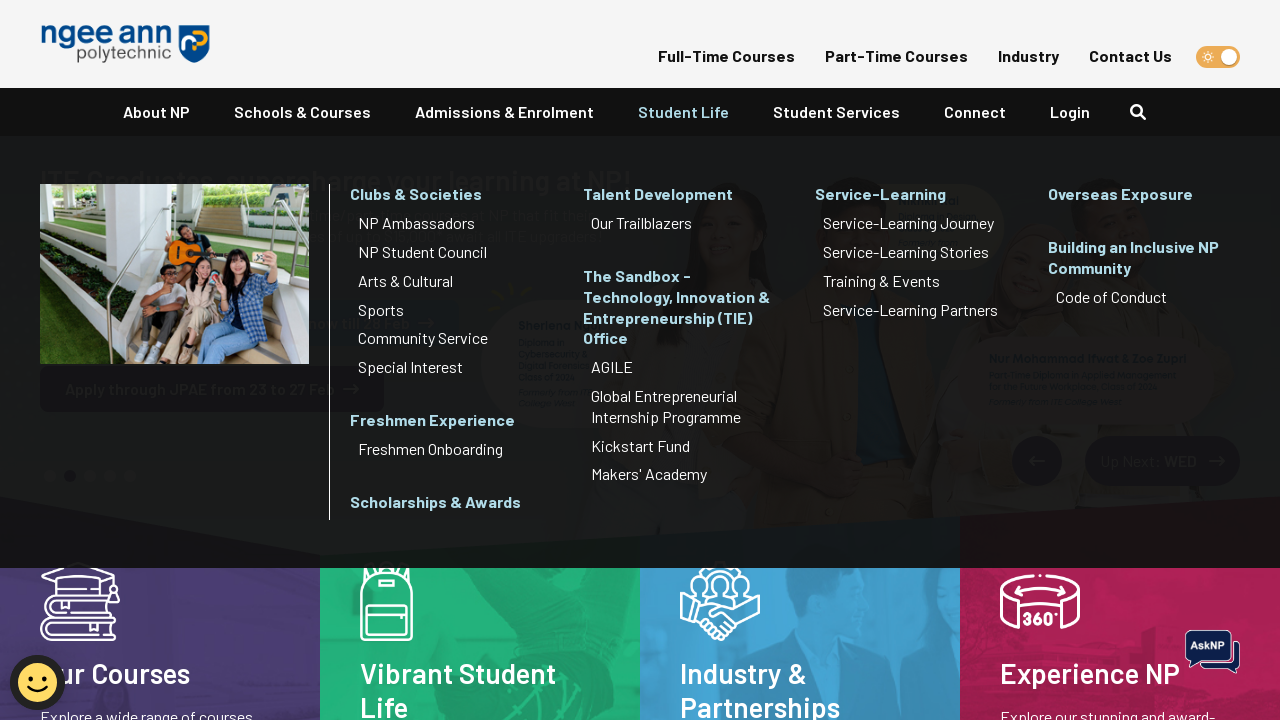

Hovered over navbar item 5 at (836, 112) on xpath=//*[@id="navbarNavDropdown"]/ul/li[5]
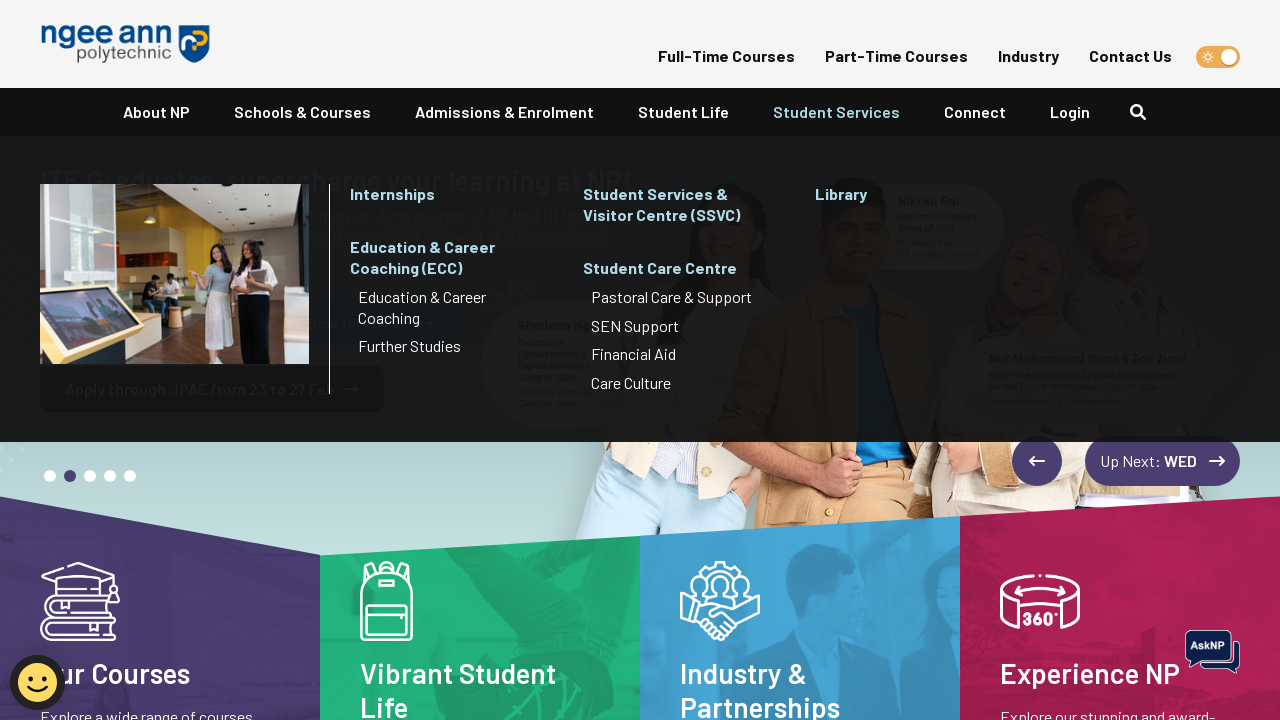

Waited 1000ms for dropdown animation on navbar item 5
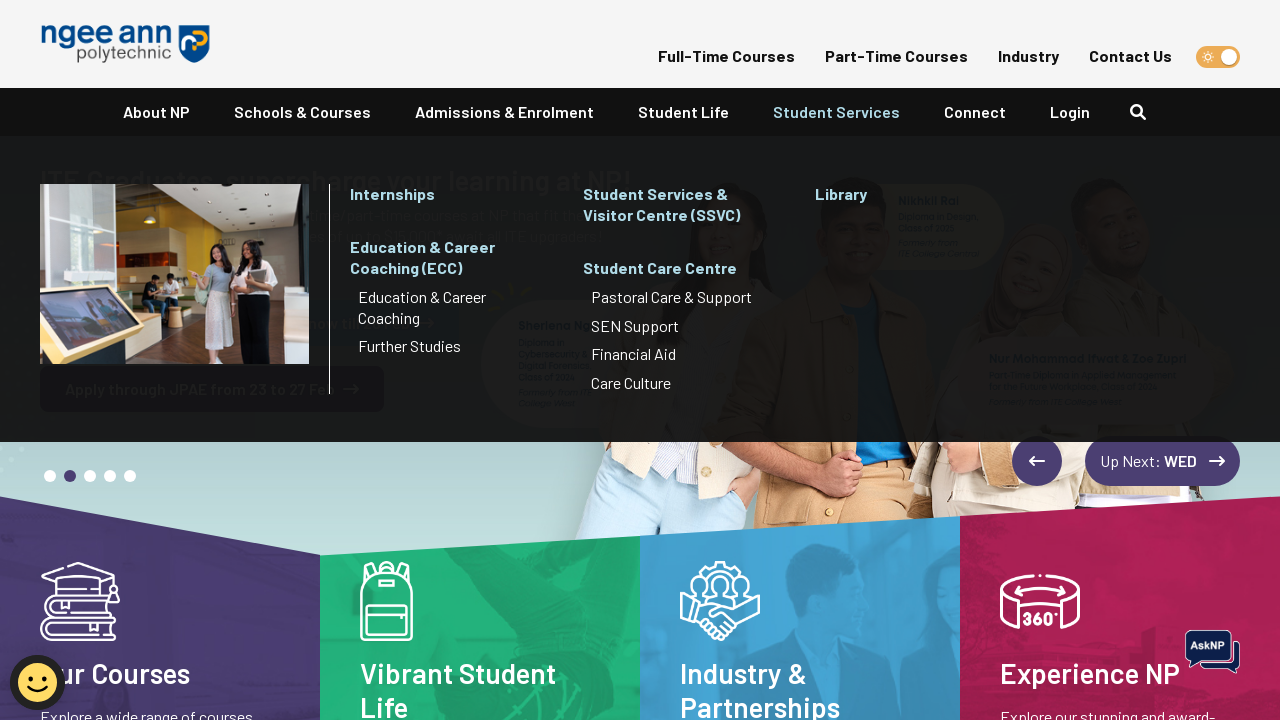

Verified dropdown menu is visible for navbar item 5
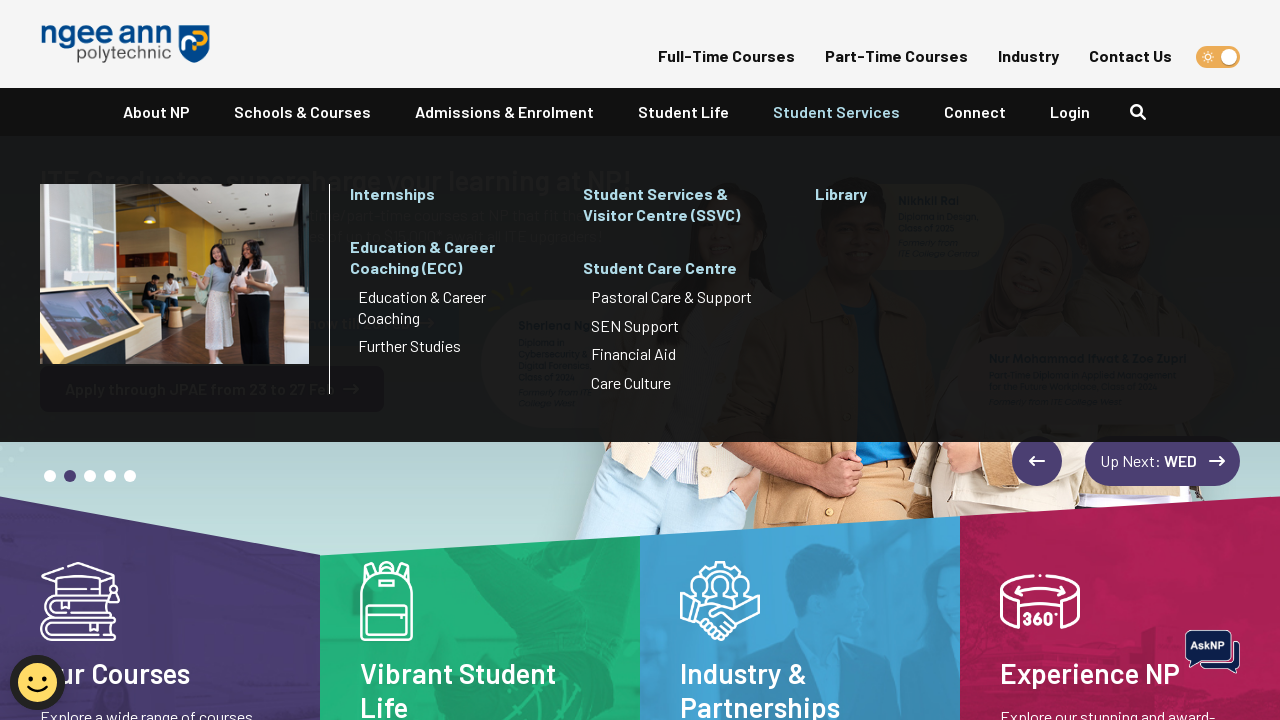

Hovered over navbar item 6 at (974, 112) on xpath=//*[@id="navbarNavDropdown"]/ul/li[6]
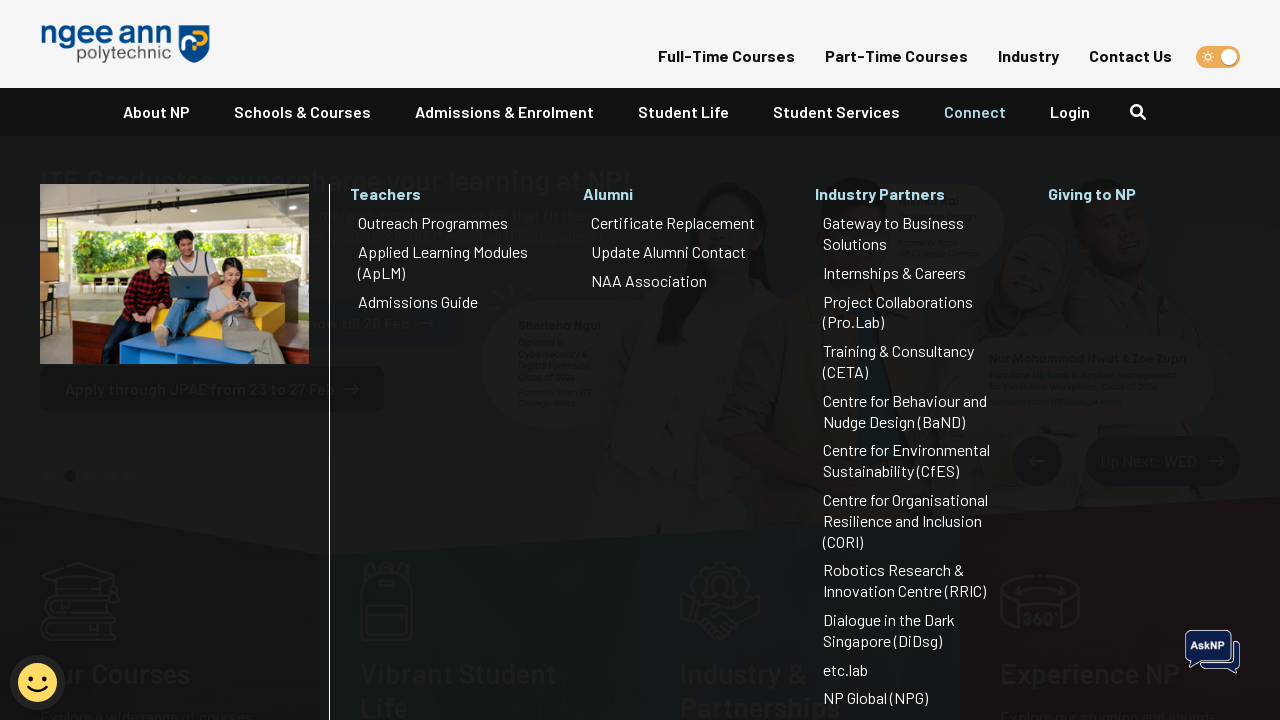

Waited 1000ms for dropdown animation on navbar item 6
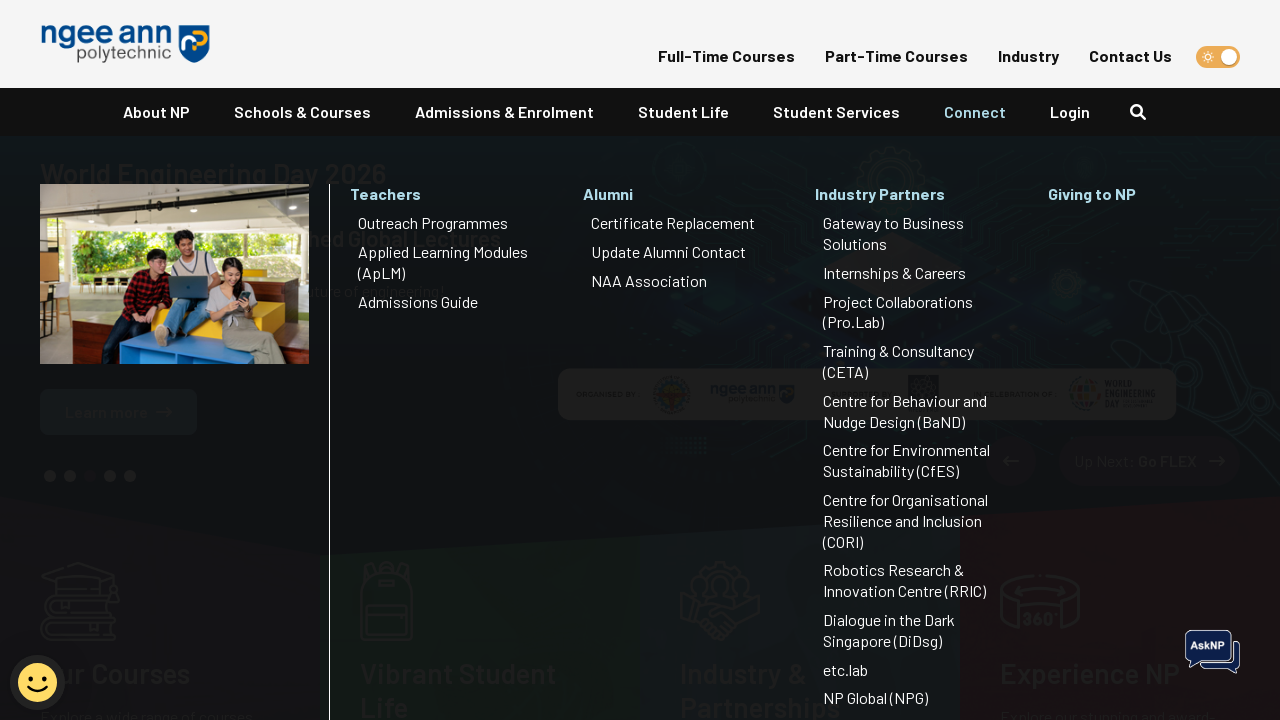

Verified dropdown menu is visible for navbar item 6
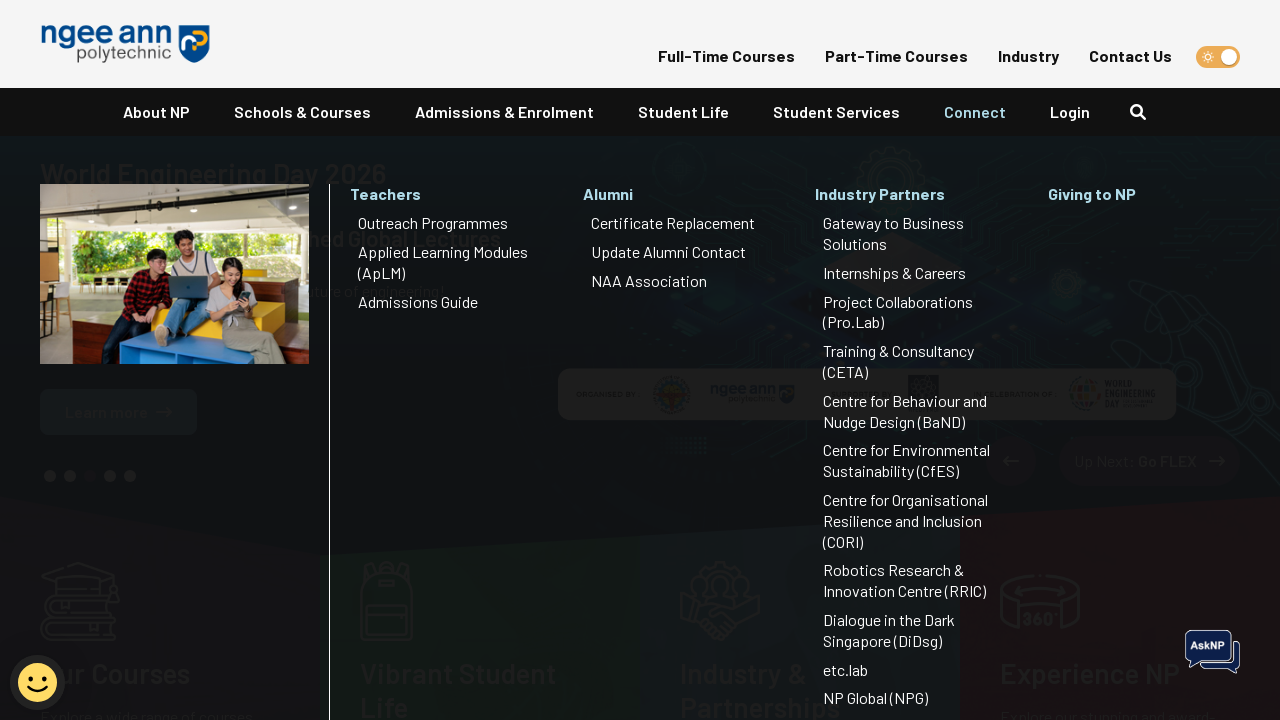

Hovered over navbar item 7 at (1070, 112) on xpath=//*[@id="navbarNavDropdown"]/ul/li[7]
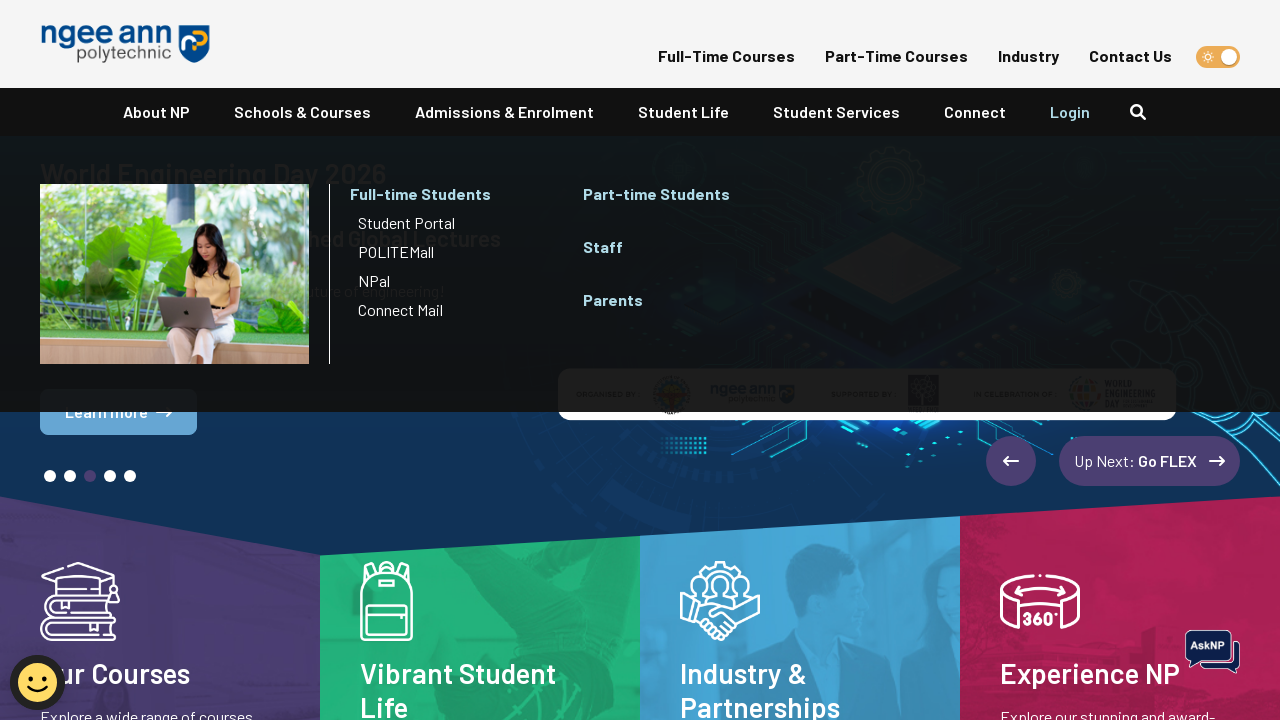

Waited 1000ms for dropdown animation on navbar item 7
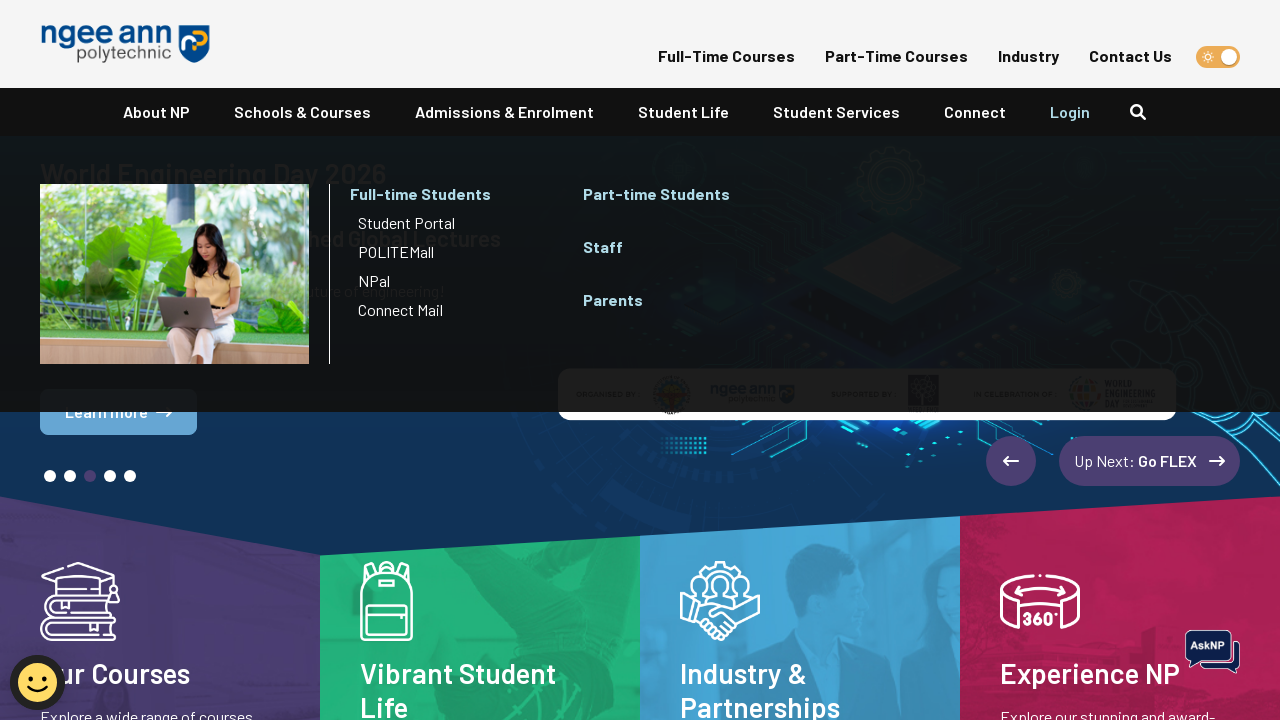

Verified dropdown menu is visible for navbar item 7
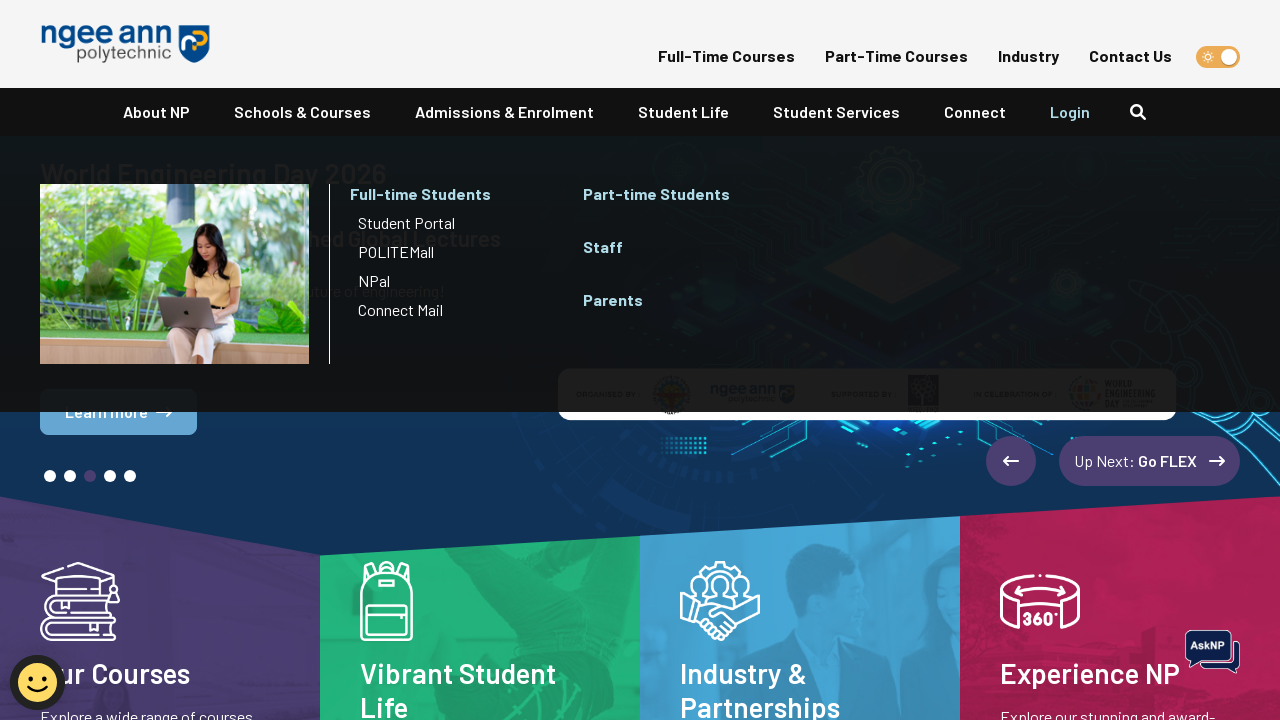

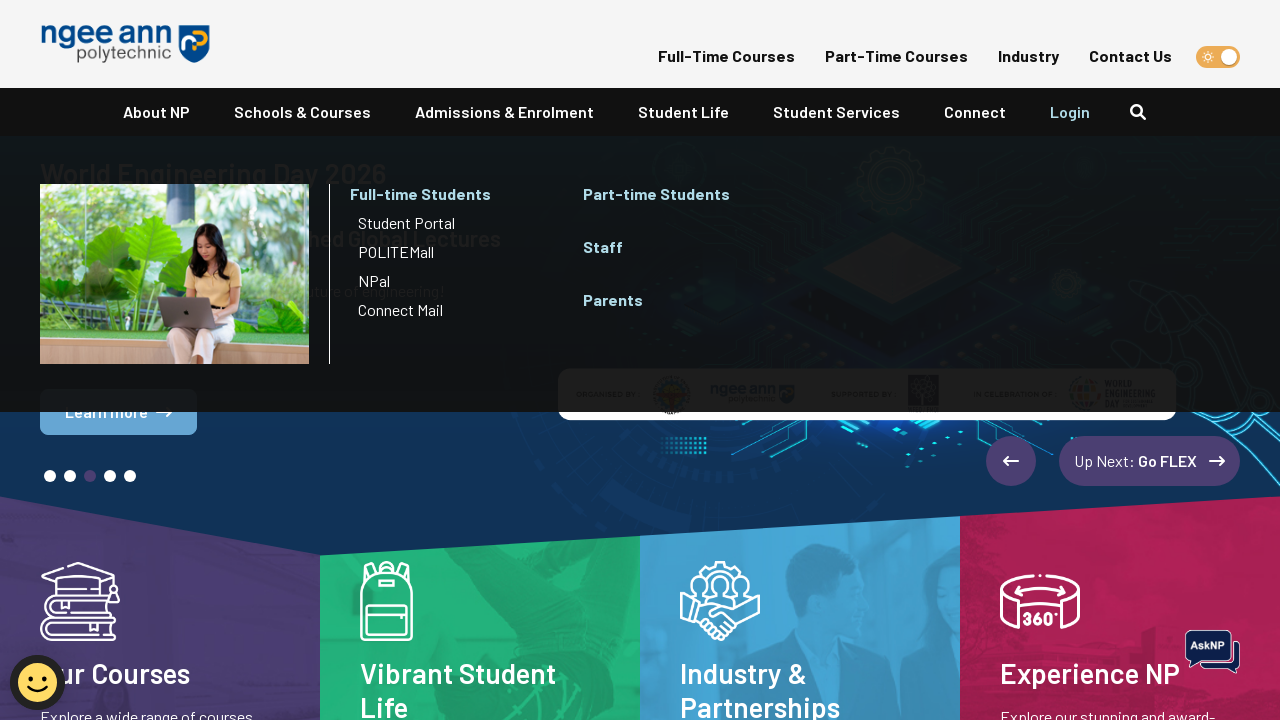